Clicks the "Get started" button to navigate to the intro page

Starting URL: https://playwright.dev/

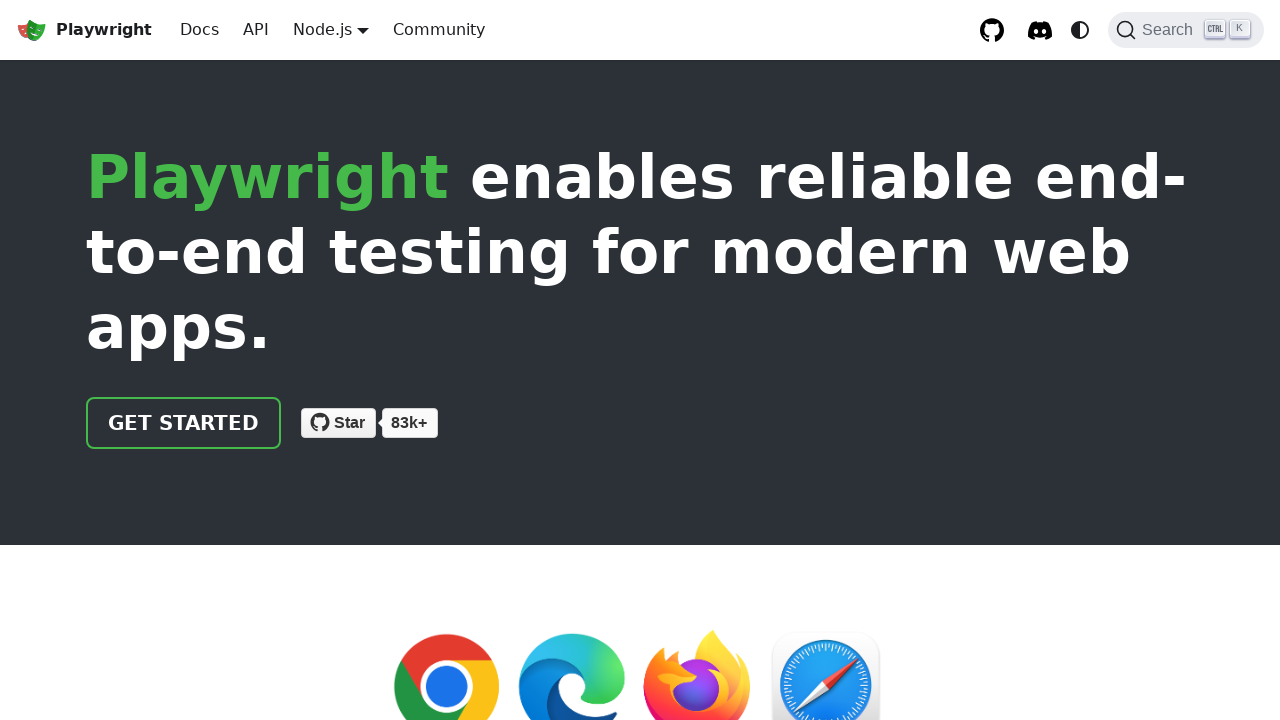

Clicked the 'Get started' button at (184, 423) on .getStarted_Sjon
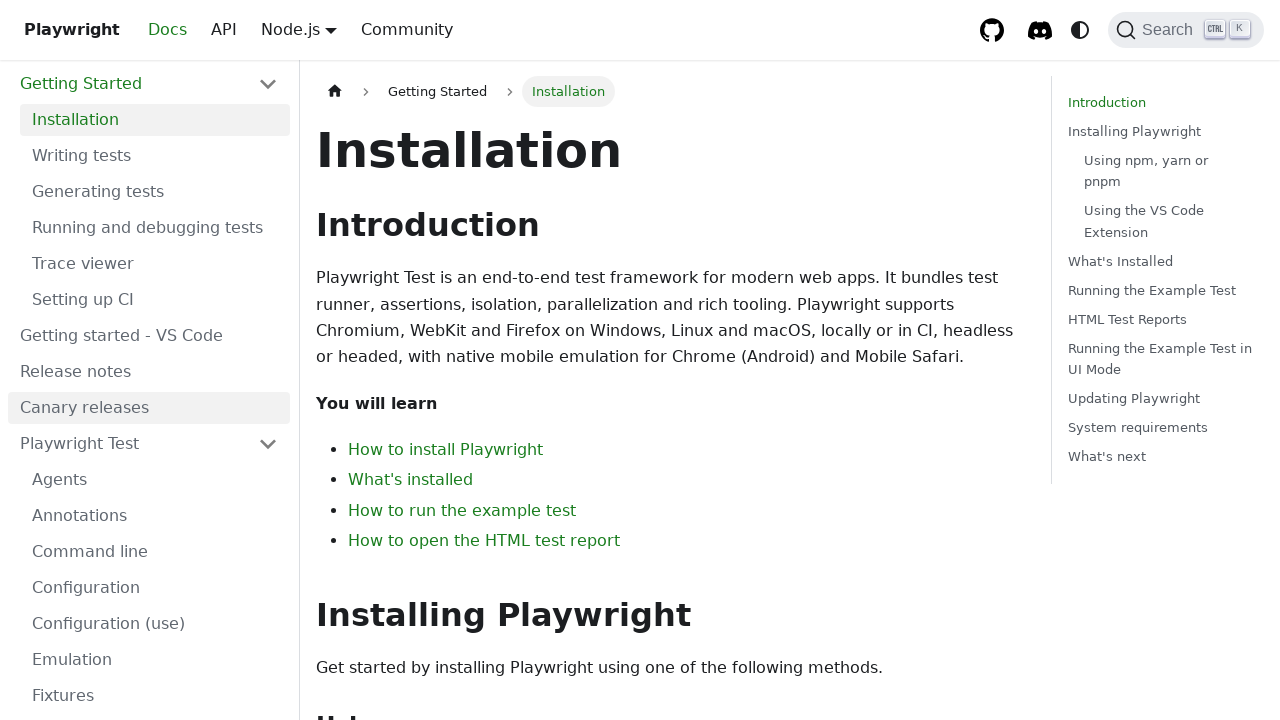

Navigated to the intro page
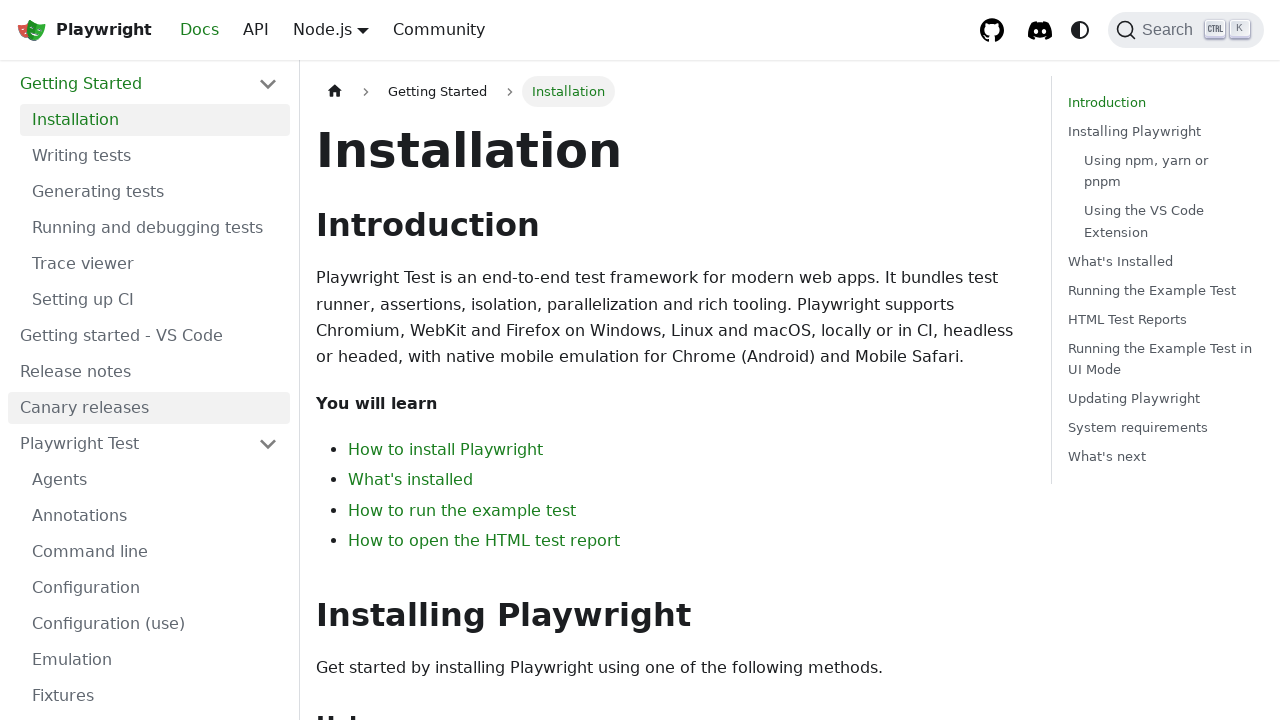

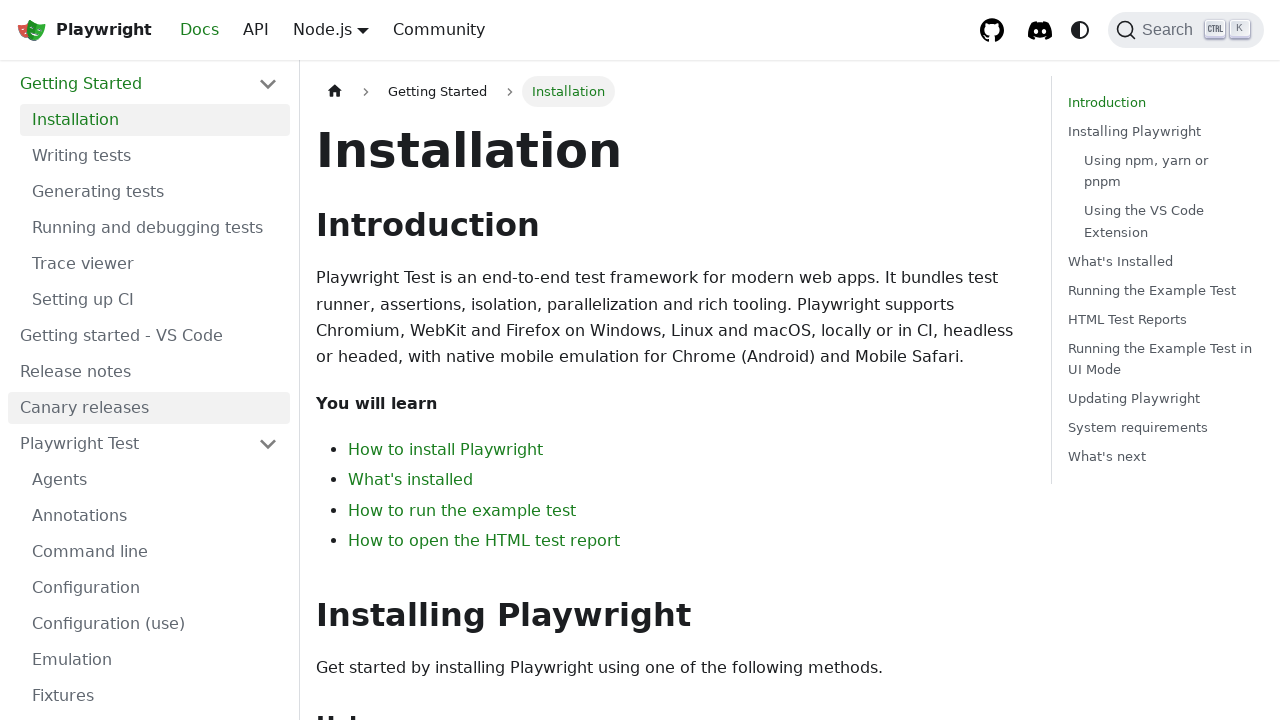